Tests header navigation links on the ilCarro car rental web app by clicking through various navigation elements including let-car-work, search, terms-of-use, sign up, login links, and the logo.

Starting URL: https://ilcarro.web.app/

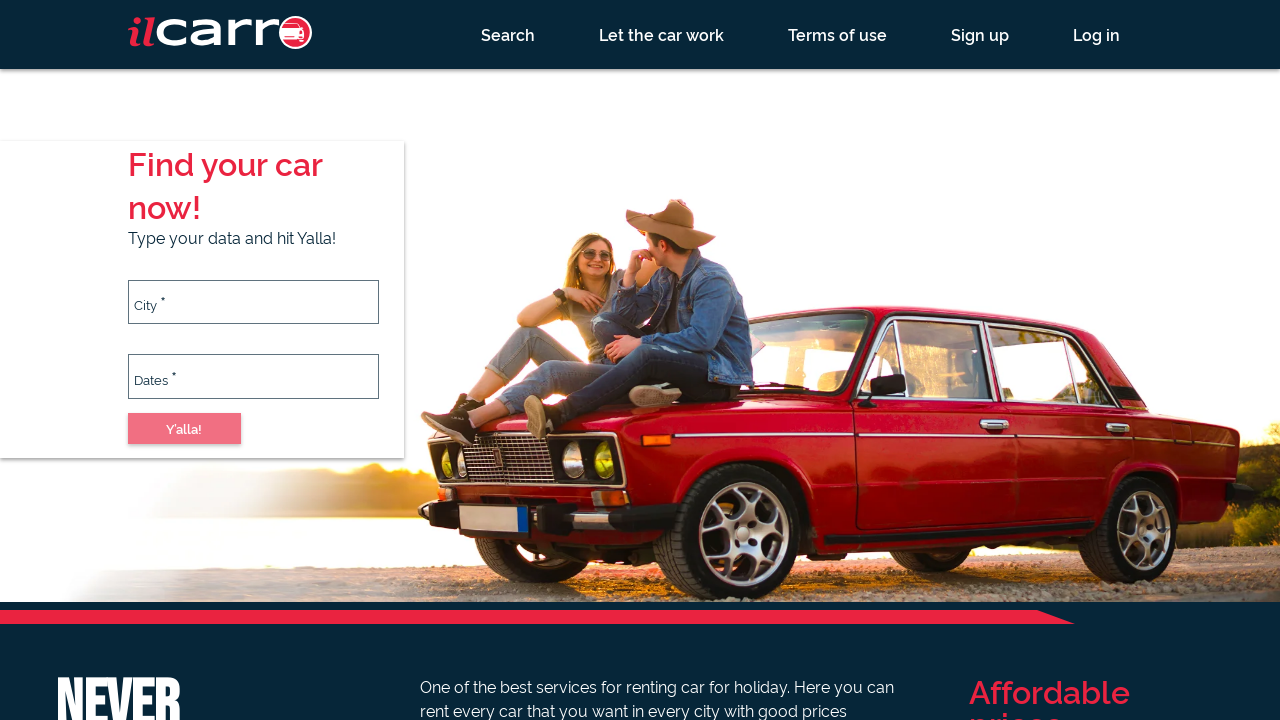

Page loaded with networkidle state
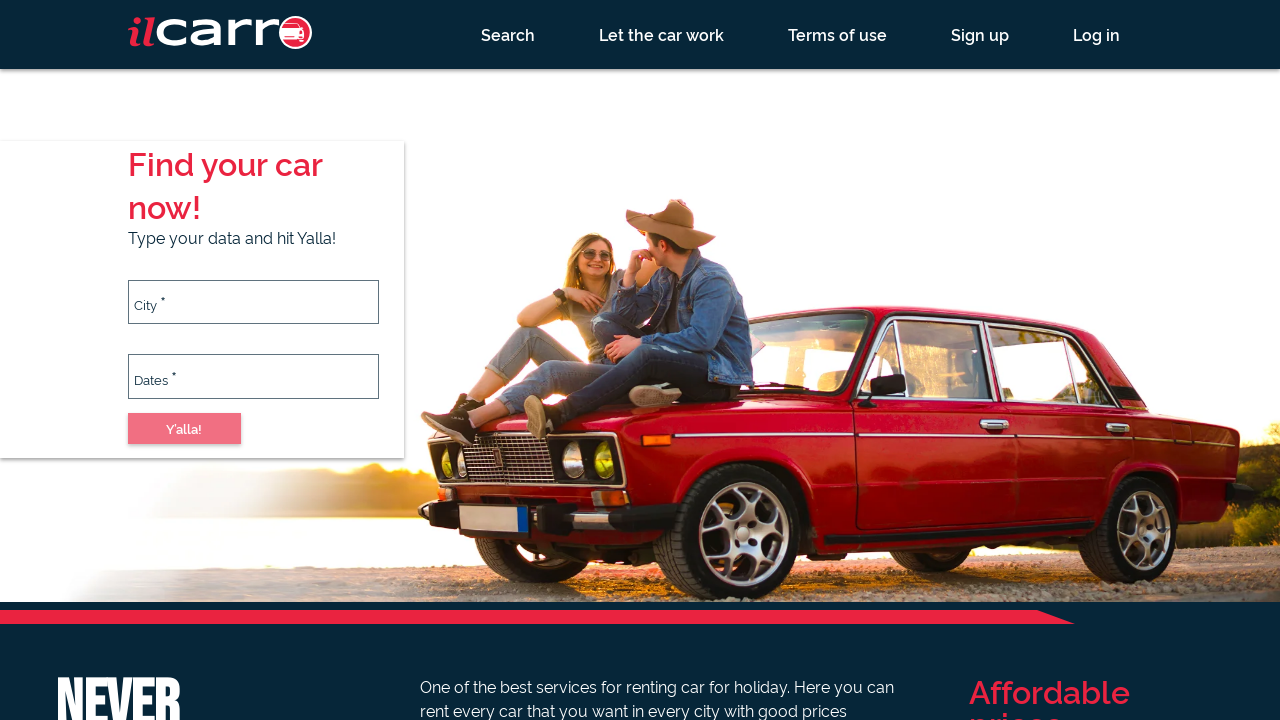

Clicked on 'Let the car work' navigation link at (662, 34) on a[href='/let-car-work']
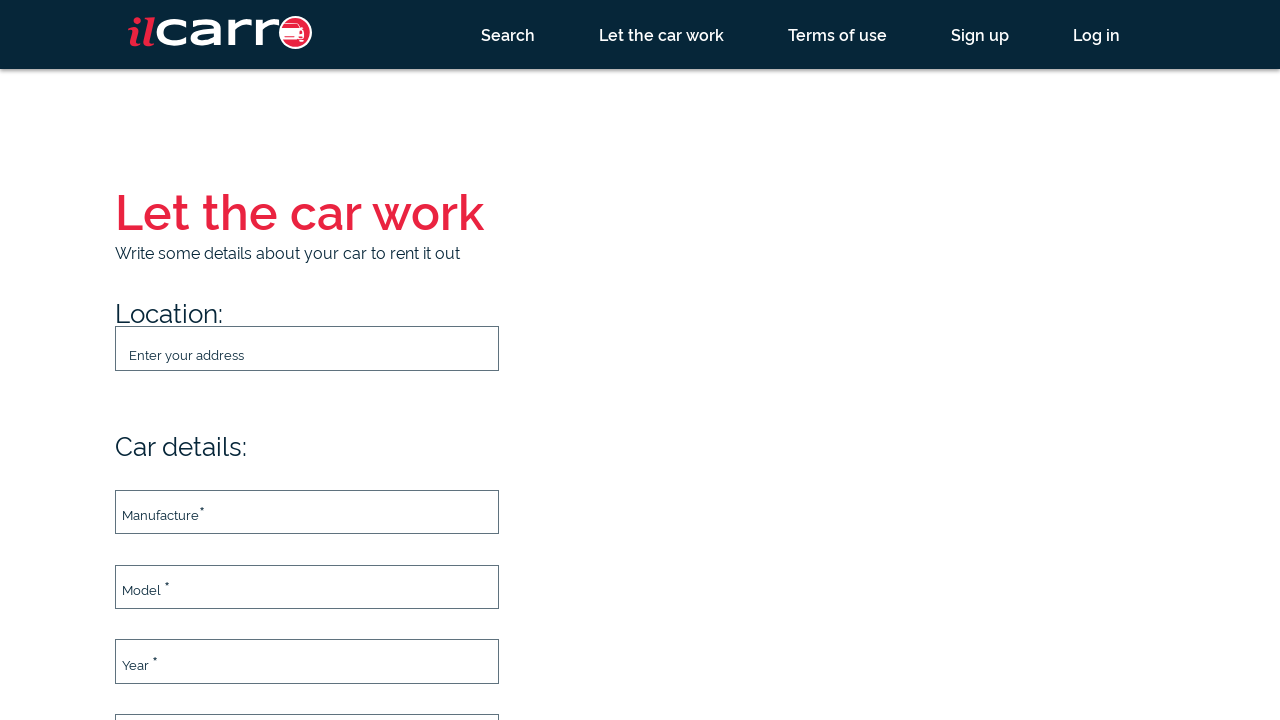

Let the car work page loaded
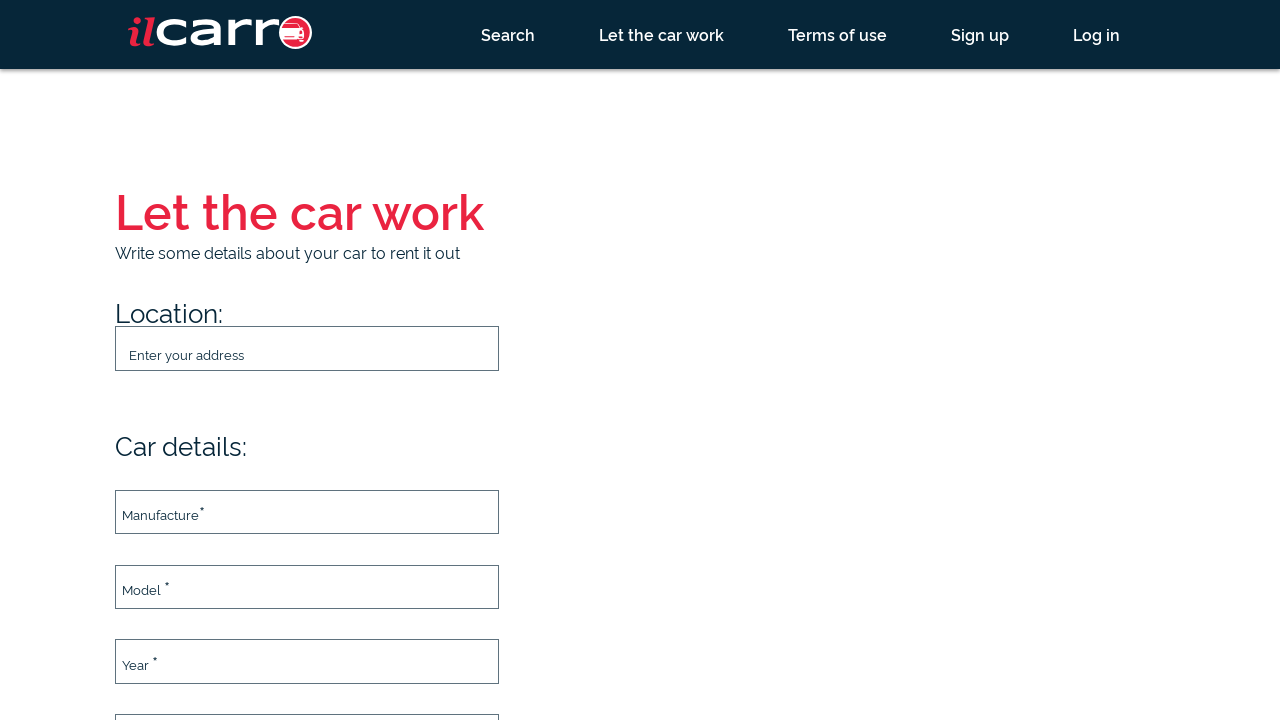

Clicked on Search navigation link at (508, 34) on a[href='/search']
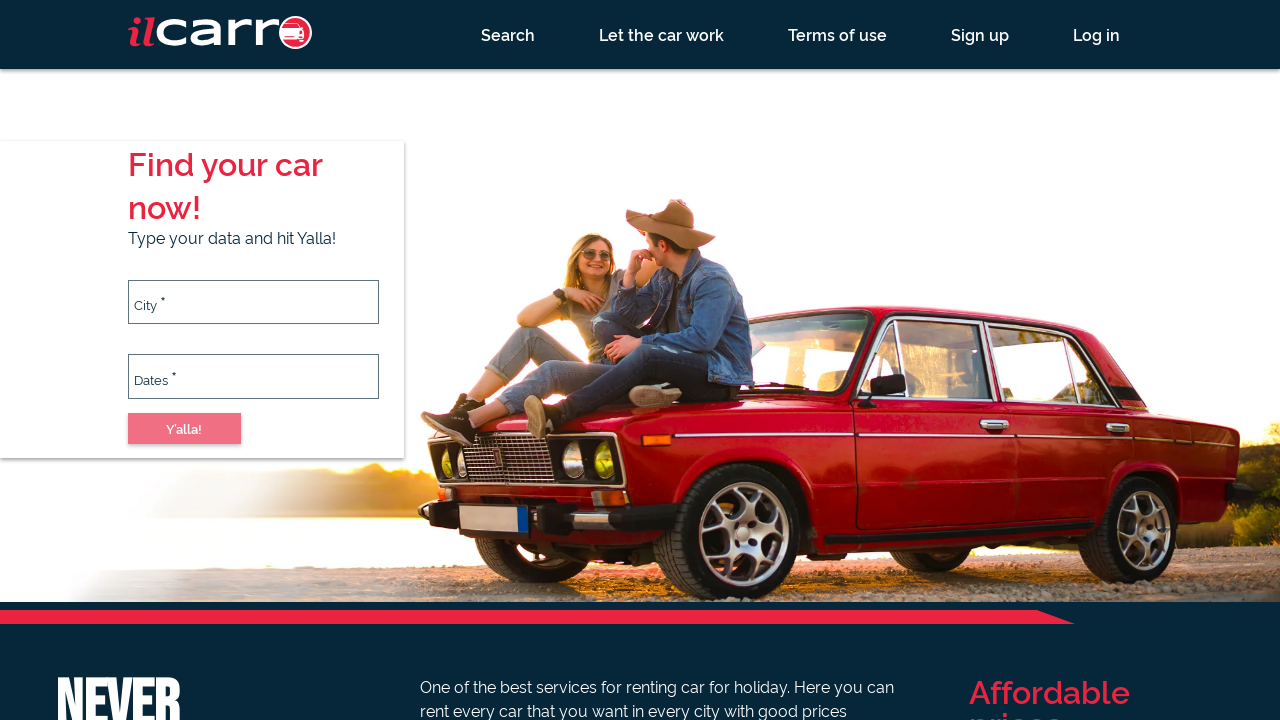

Search page loaded
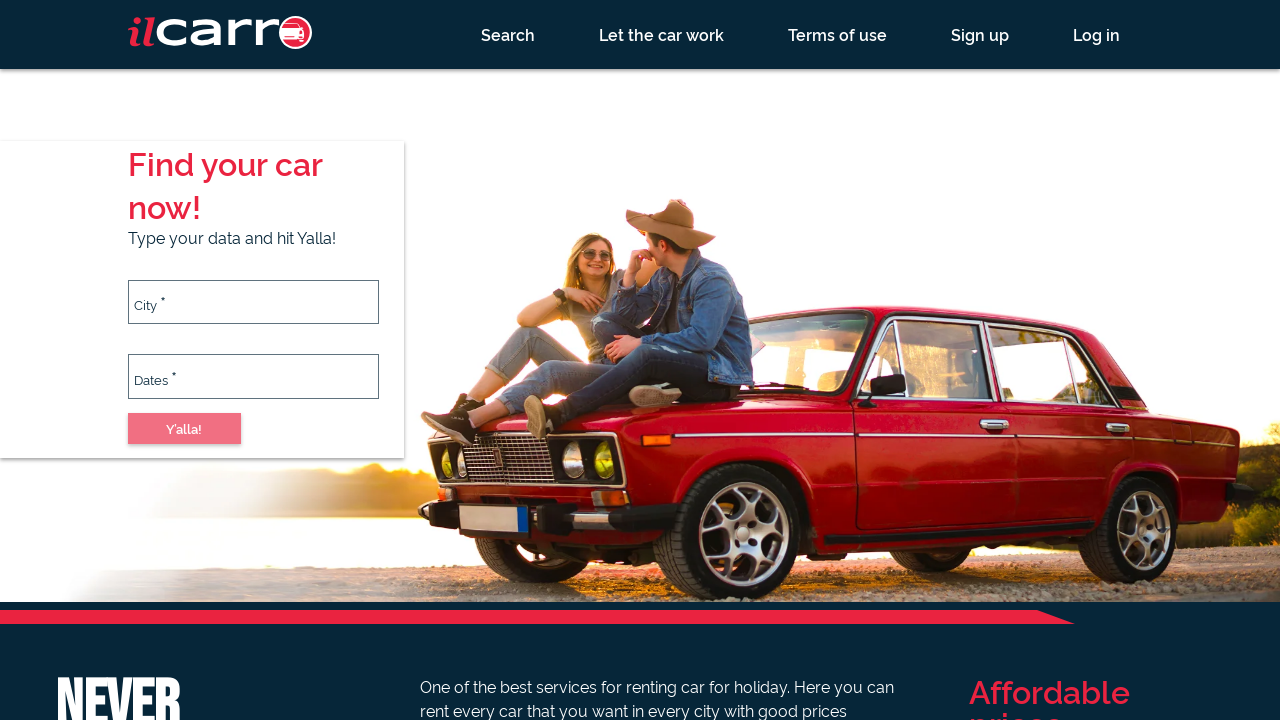

Clicked on Terms of Use navigation link at (838, 34) on a[href='/terms-of-use']
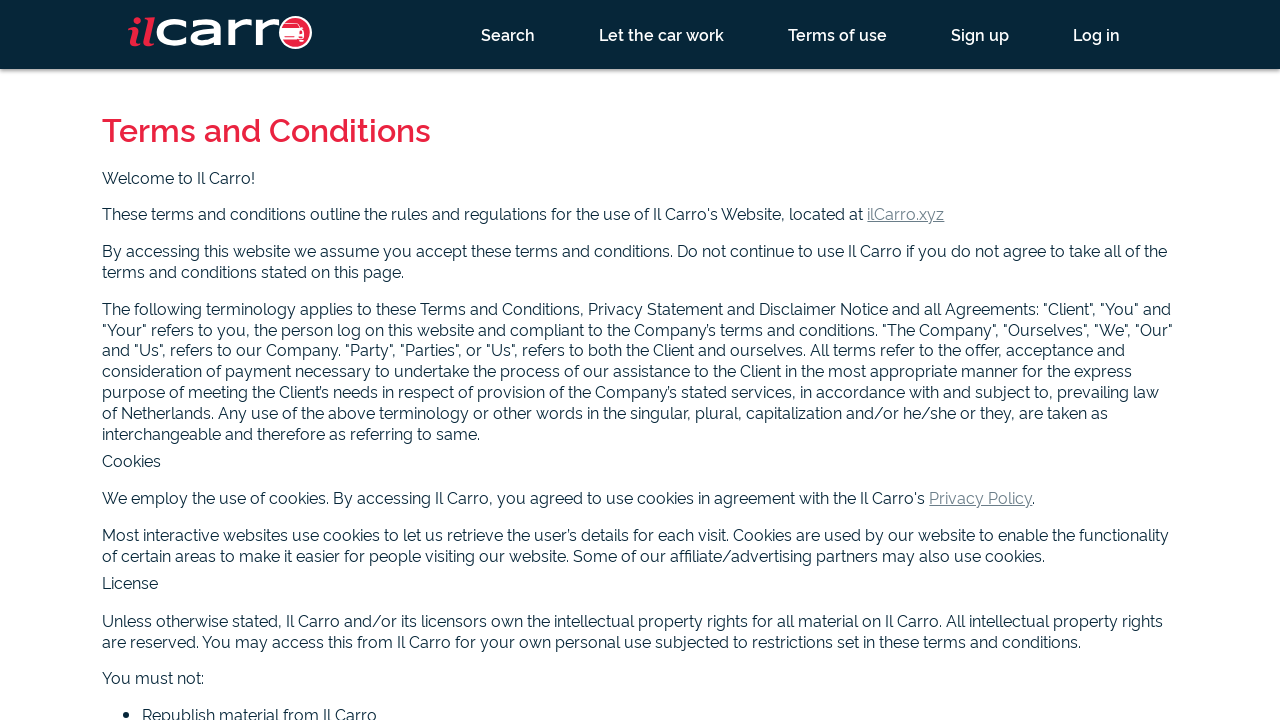

Terms of Use page loaded
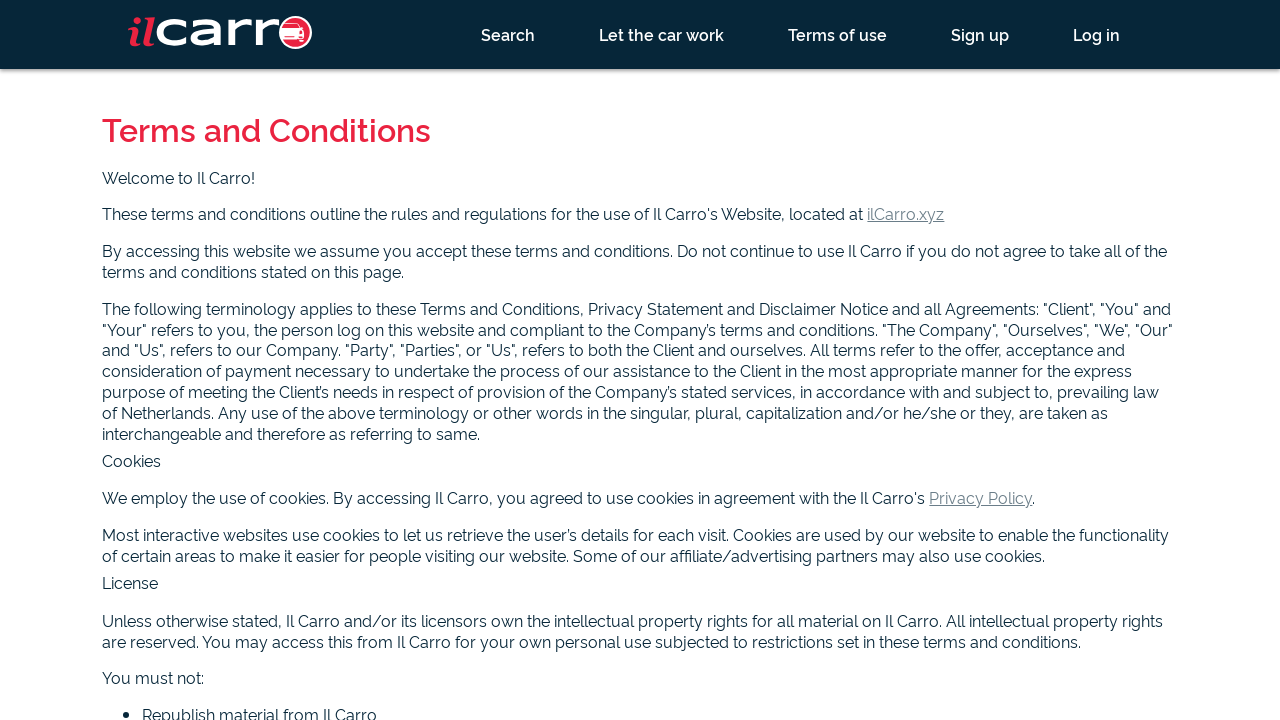

Clicked on Sign Up navigation link at (980, 34) on a[href*='/registration']
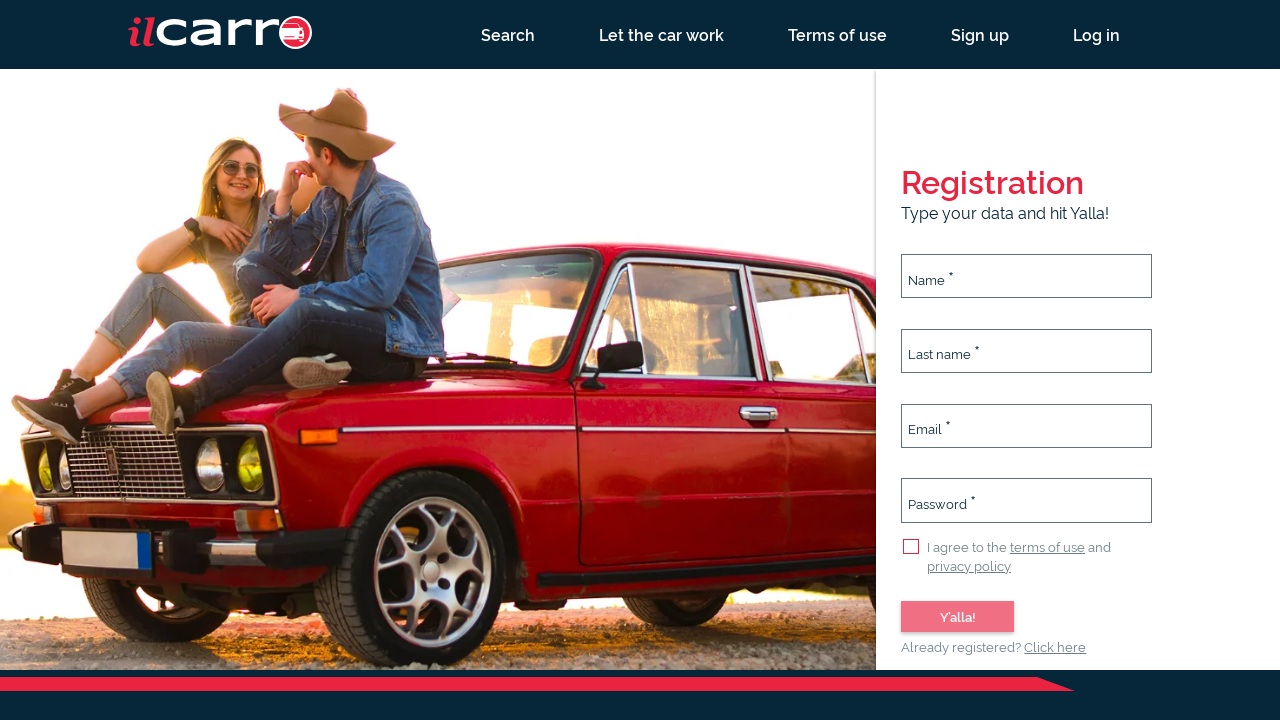

Sign Up page loaded
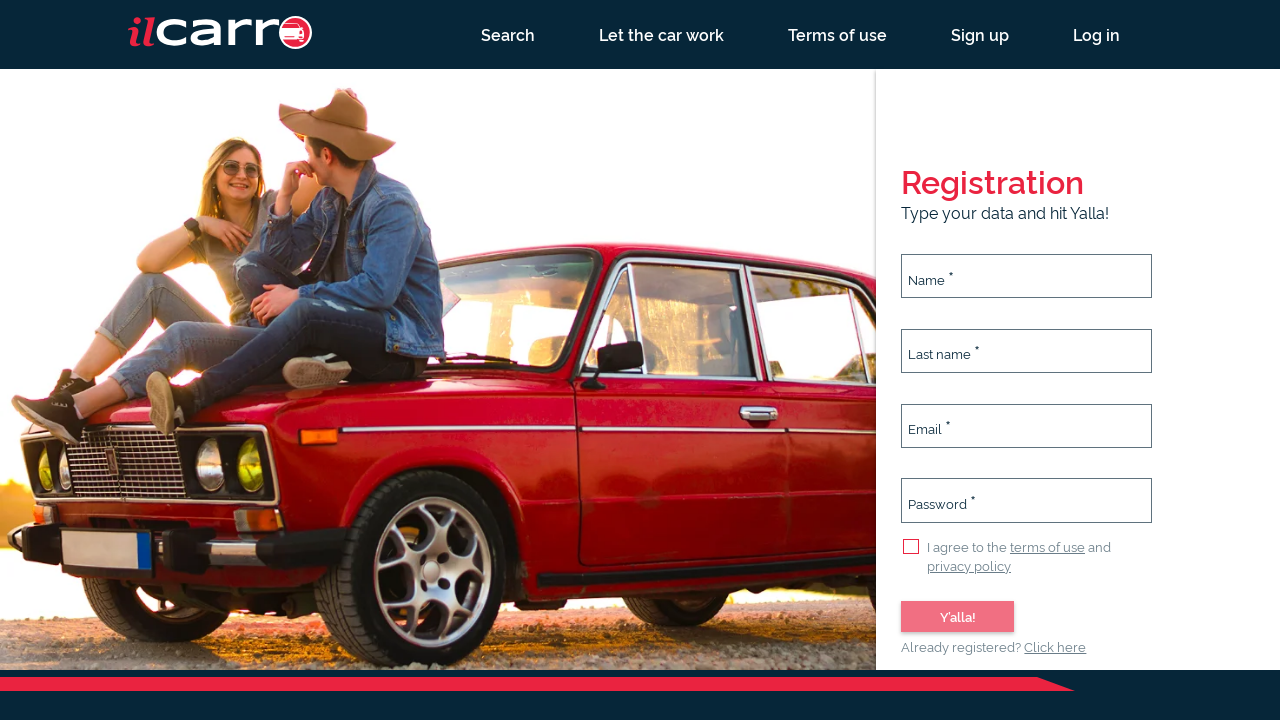

Clicked on Log In navigation link at (1096, 34) on a[href*='/login']
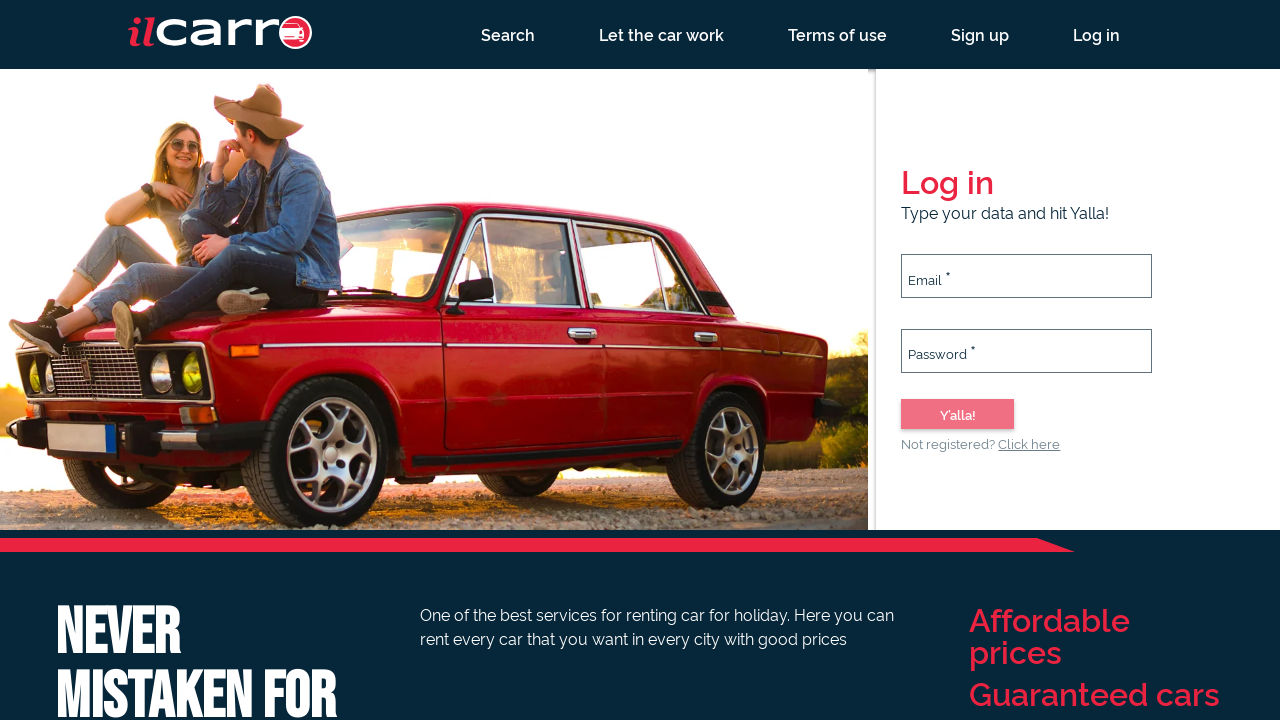

Log In page loaded
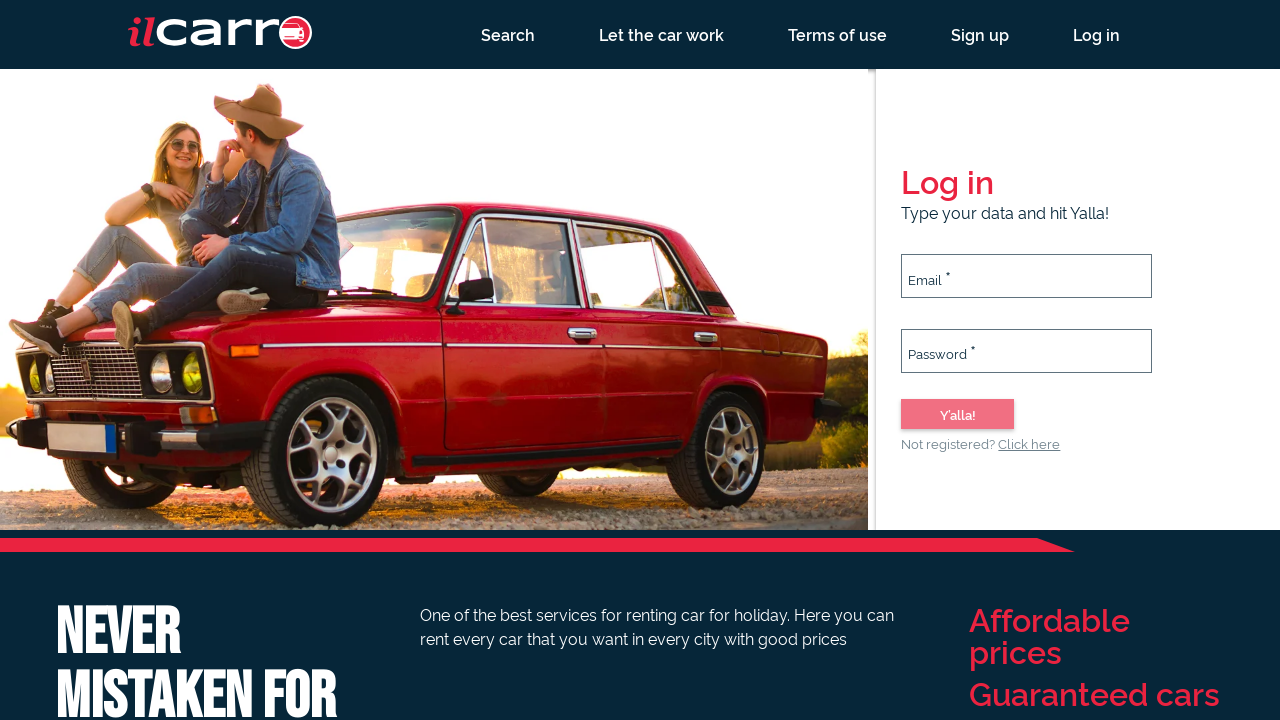

Clicked on logo to return to home page at (220, 32) on img[alt='logo']
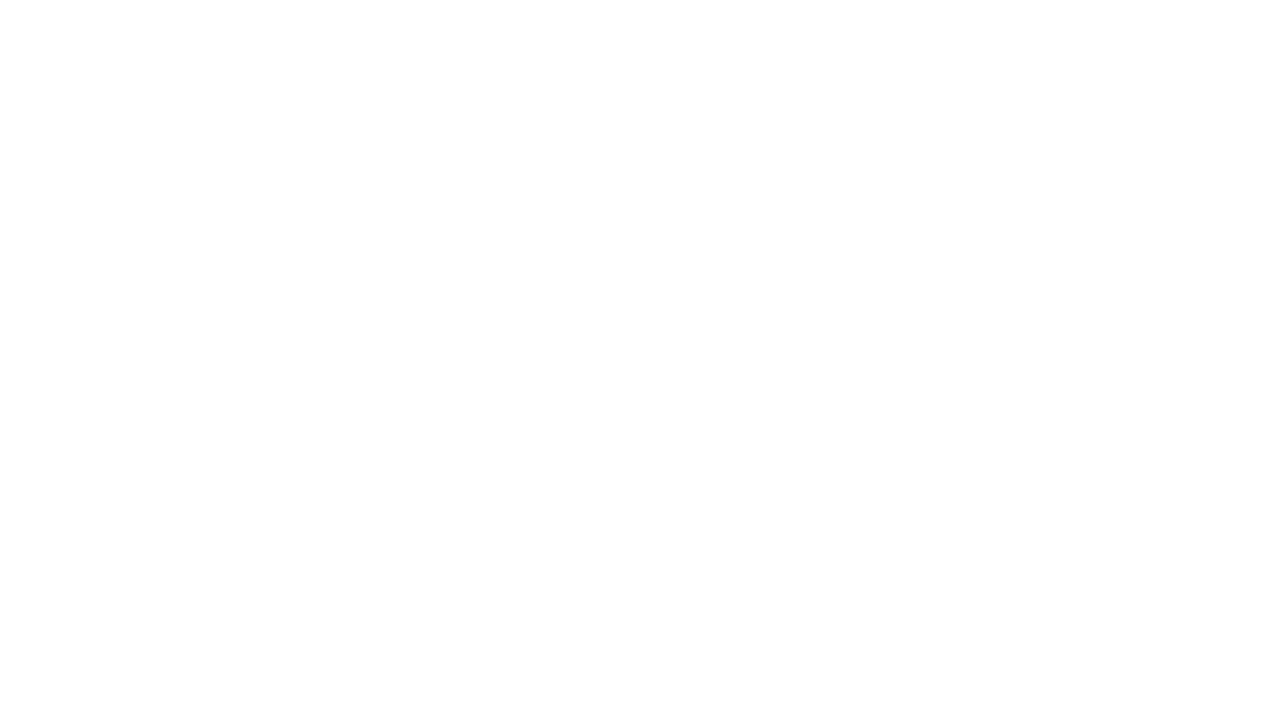

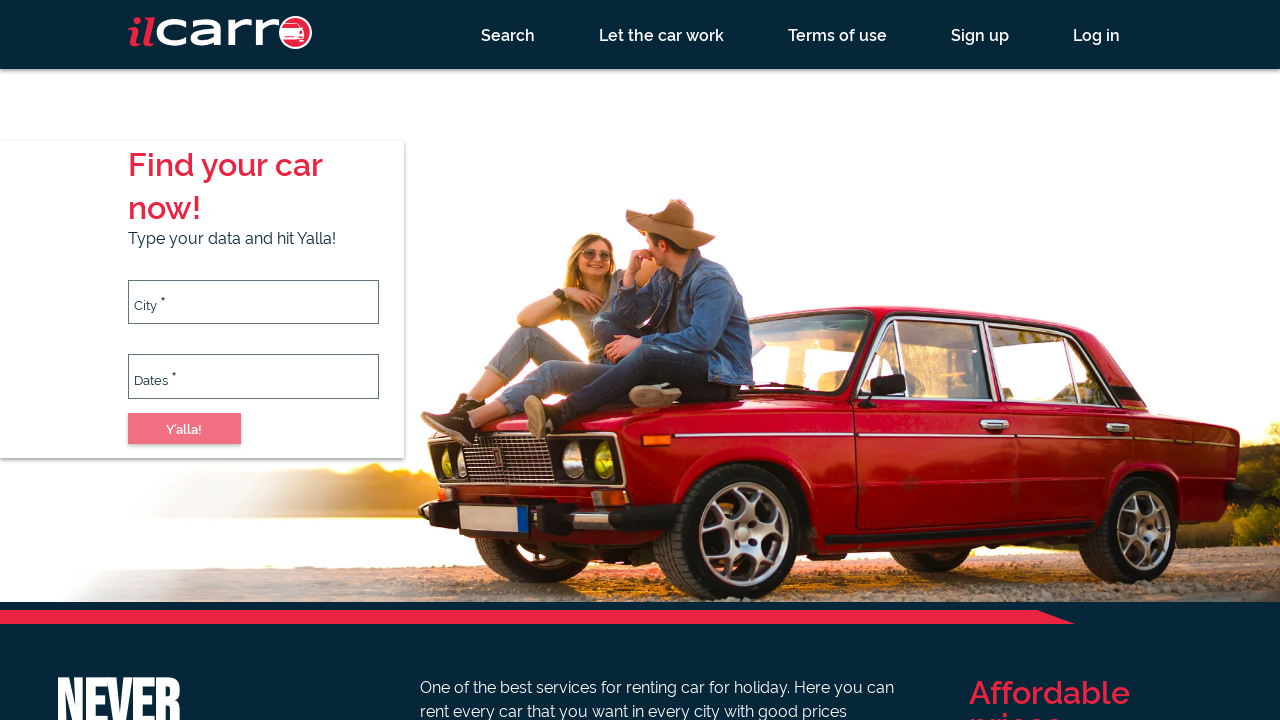